Tests a text box form by filling in name, email, current address, and permanent address fields using keyboard navigation (TAB and ENTER keys), then scrolls down and clicks on a menu item

Starting URL: https://demoqa.com/text-box

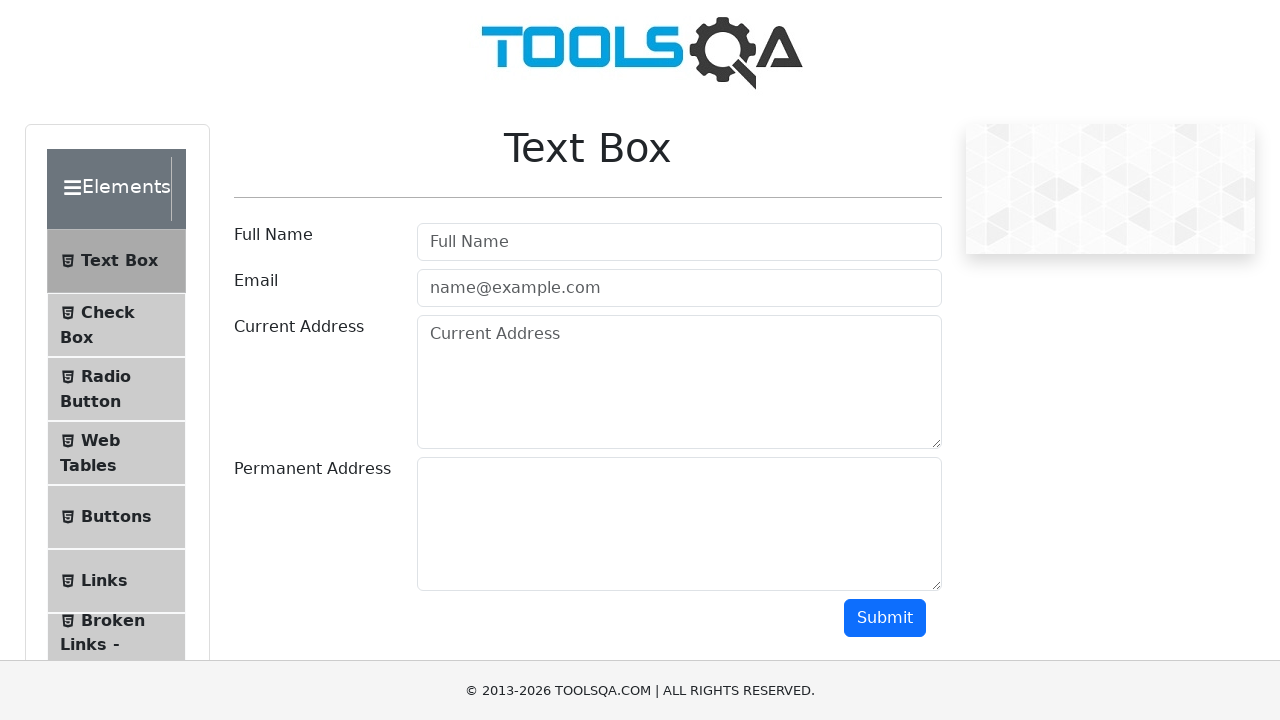

Filled userName field with 'Fernando' on input#userName
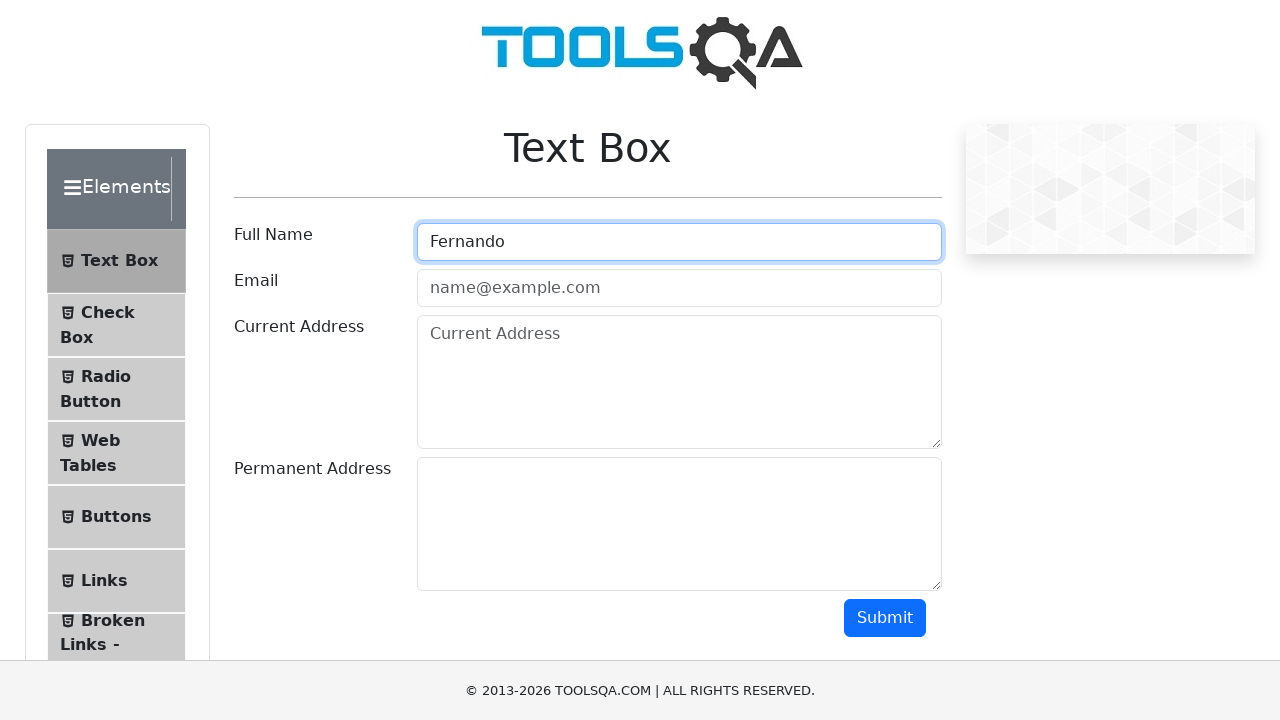

Filled userEmail field with 'cualquiera@cualquiera.com' on input#userEmail
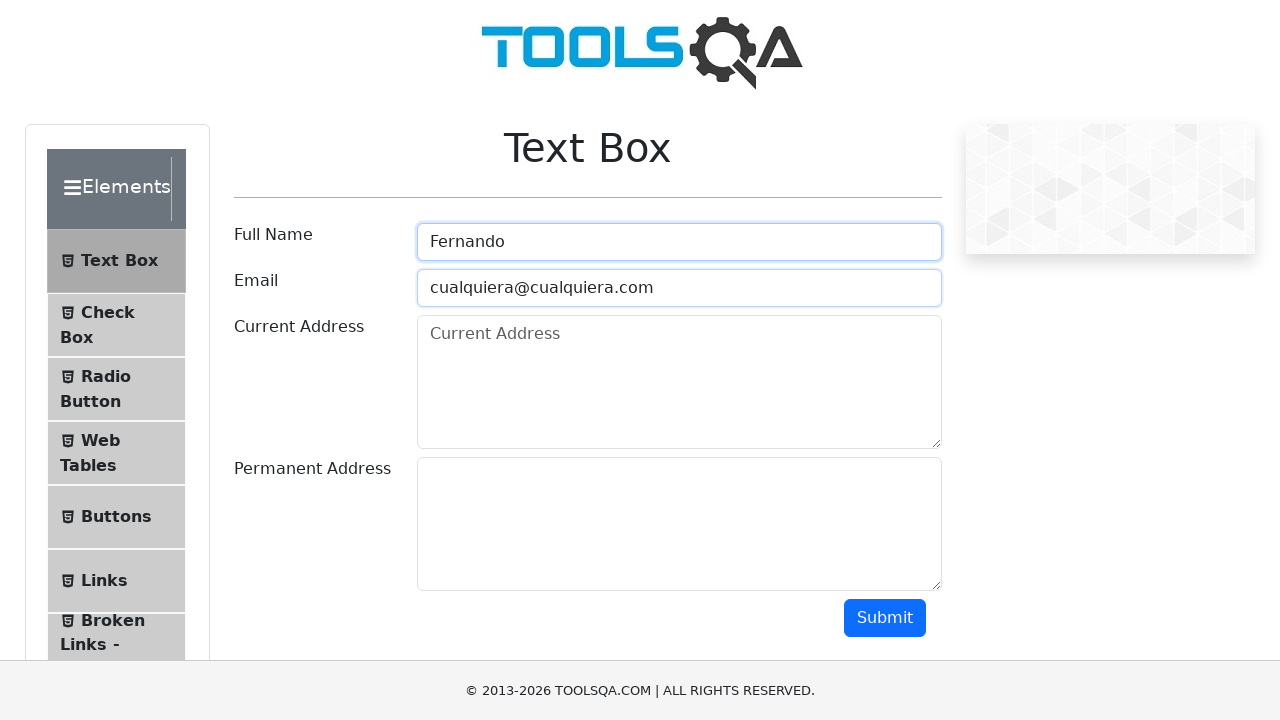

Filled currentAddress field with 'Hurlingham' on textarea#currentAddress
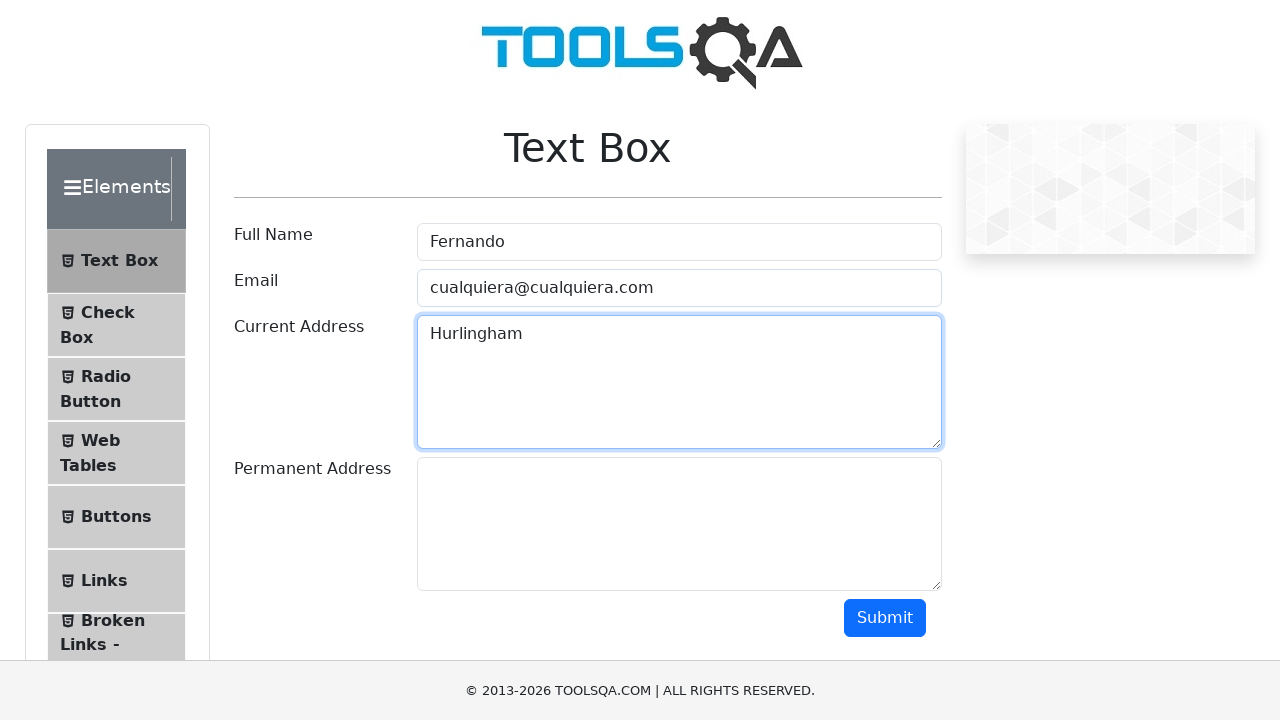

Filled permanentAddress field with 'Villa Tesei' on textarea#permanentAddress
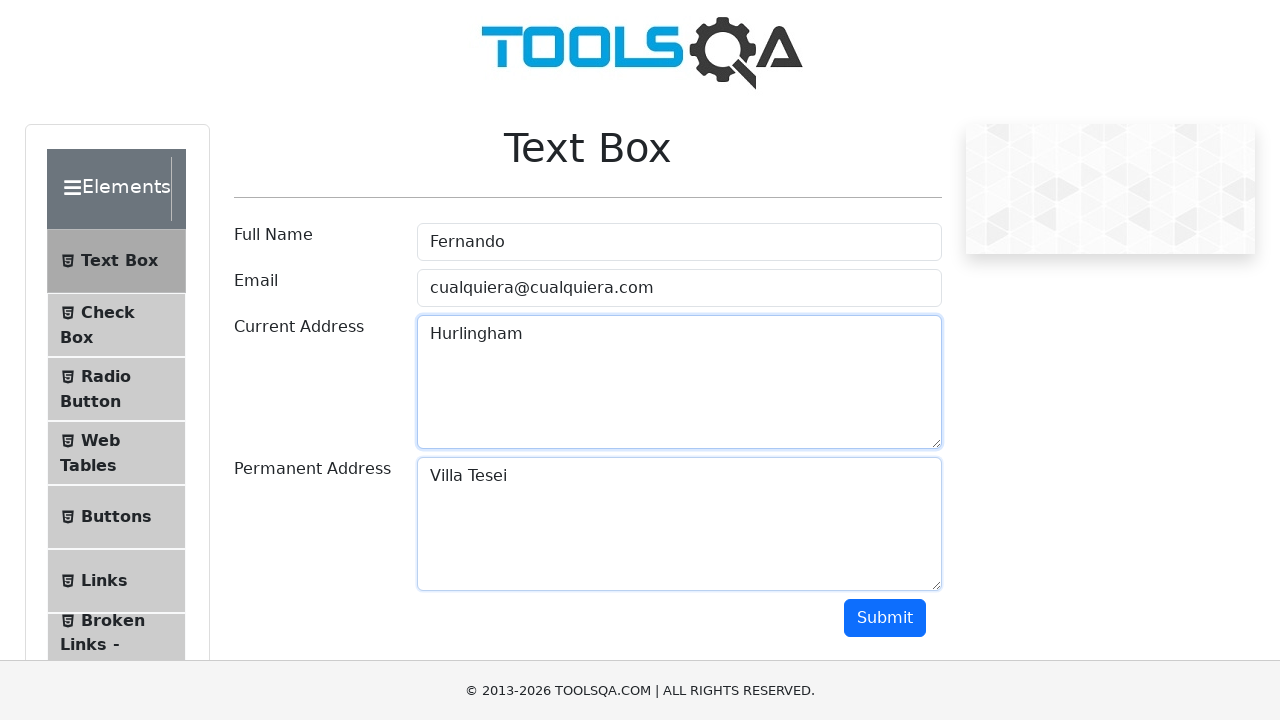

Clicked submit button to submit the form at (885, 618) on button#submit
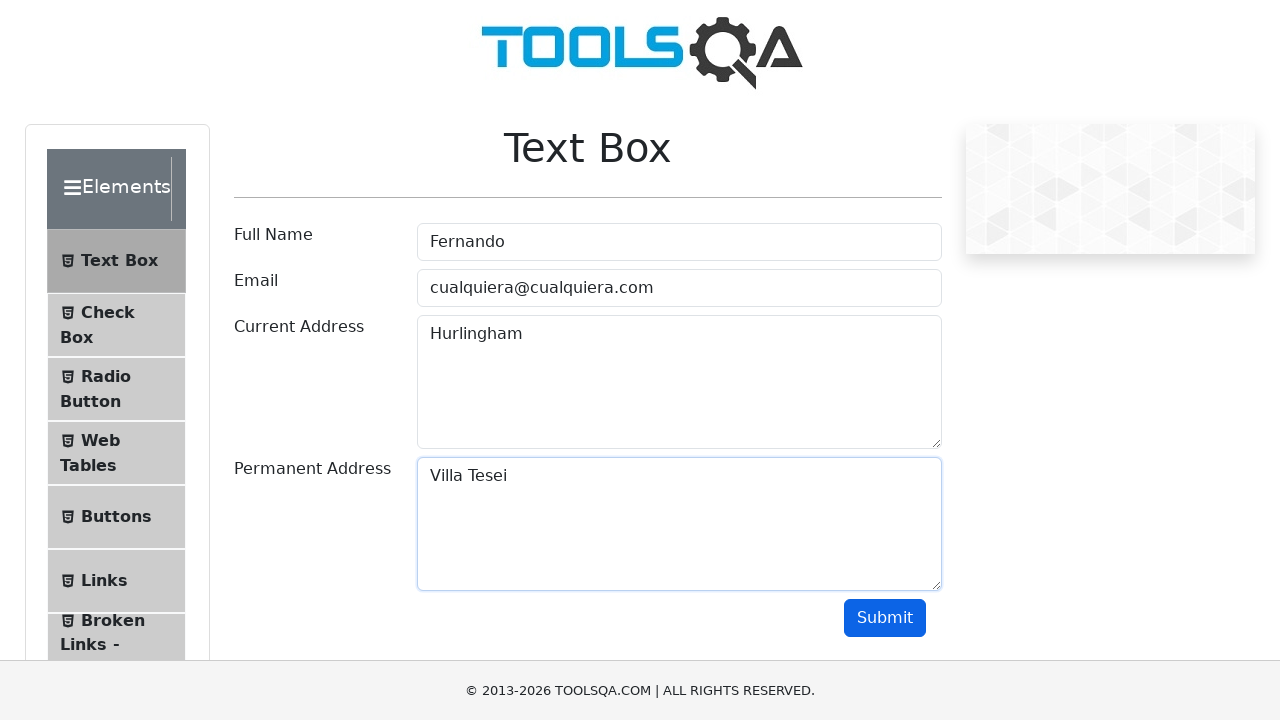

Scrolled down the page to position 300
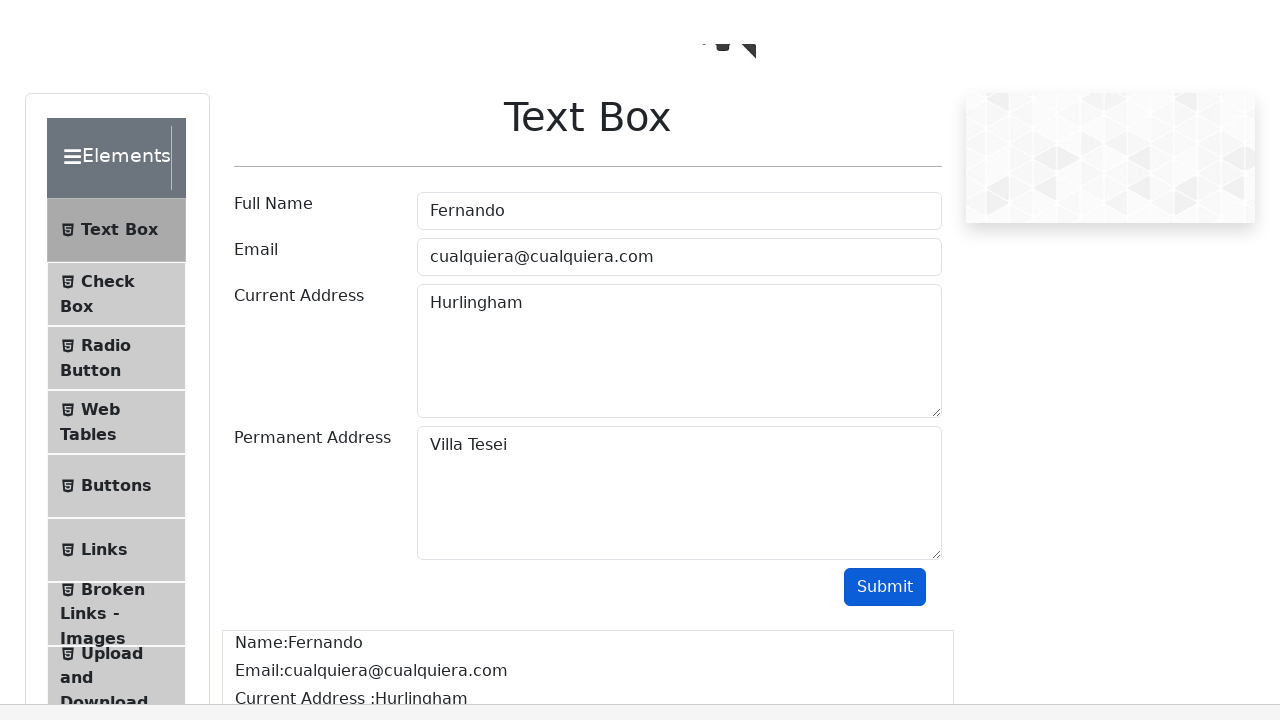

Clicked on the second menu item with text class at (108, 12) on (//span[contains(@class,'text')])[2]
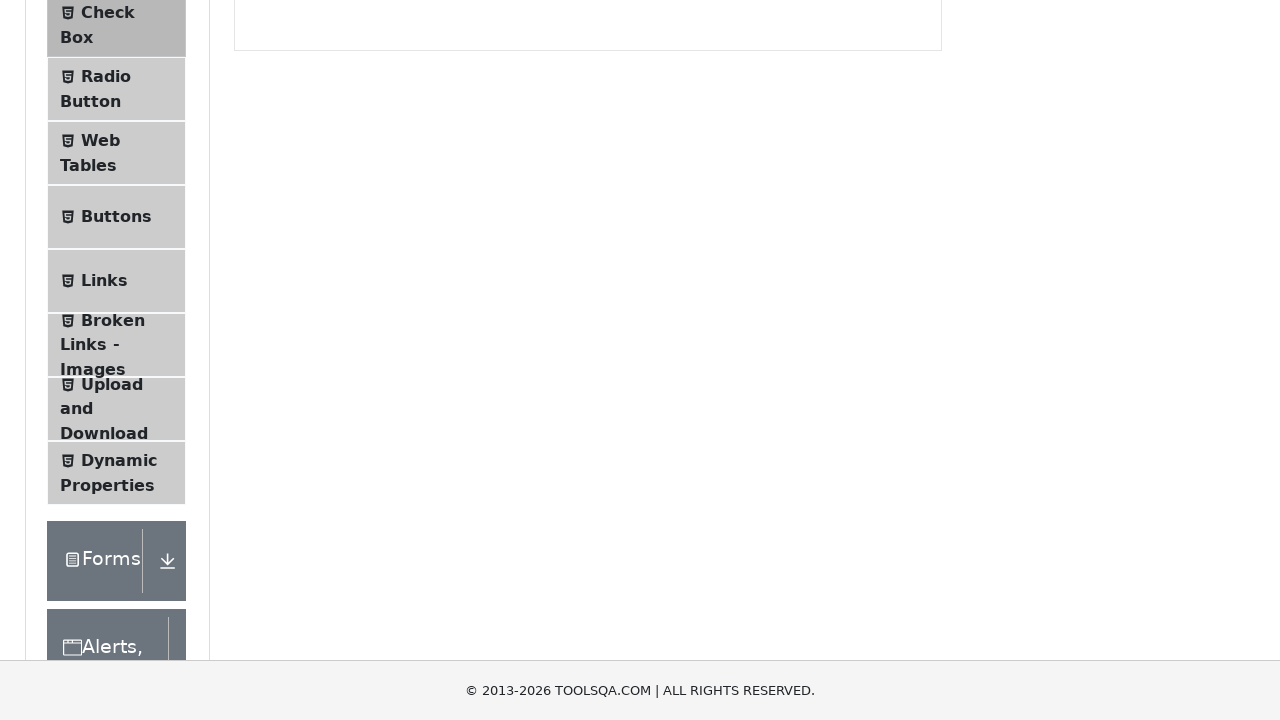

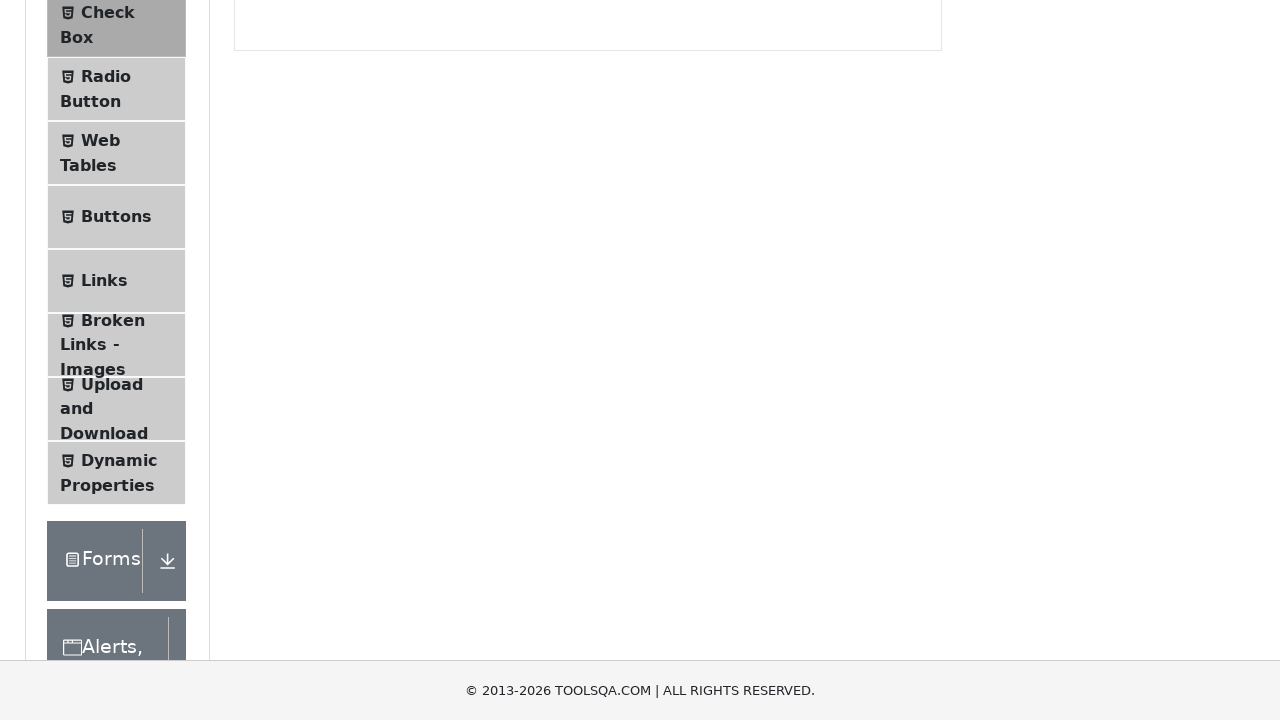